Tests a slow calculator web application by setting a 45-second delay, performing the calculation 7 + 8, and verifying the result displays 15.

Starting URL: https://bonigarcia.dev/selenium-webdriver-java/slow-calculator.html

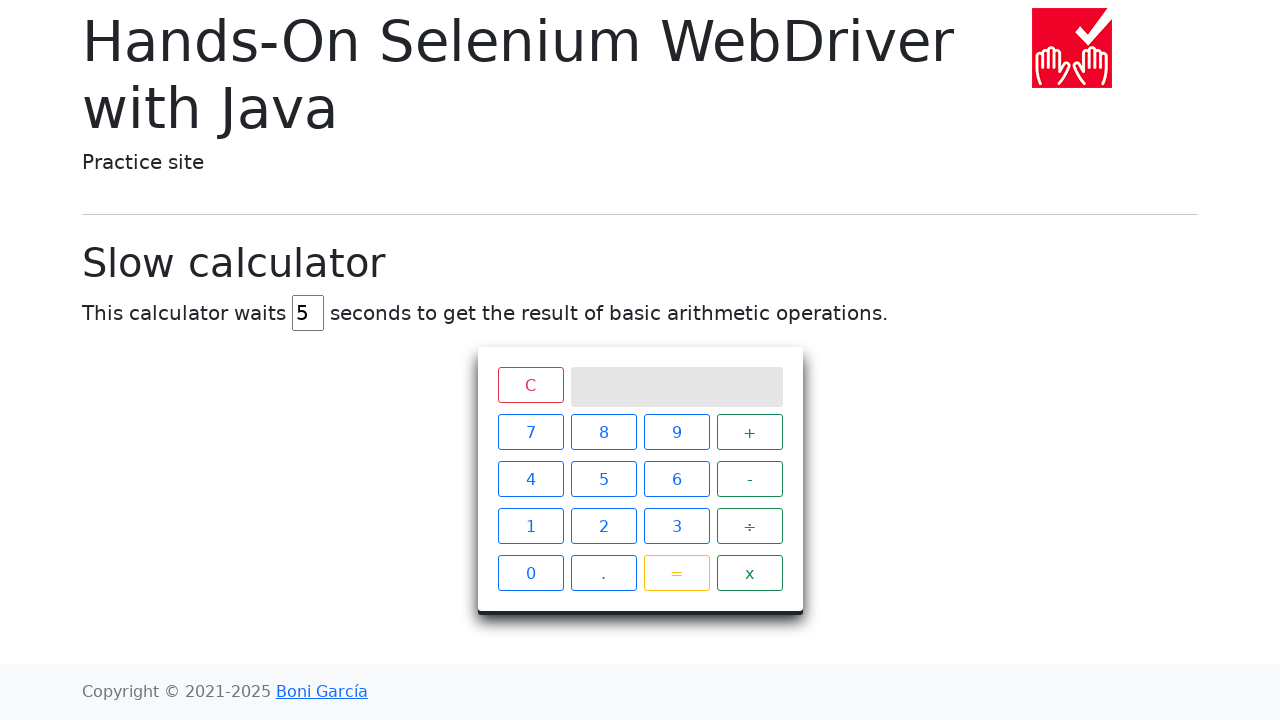

Set calculator delay to 45 seconds on #delay
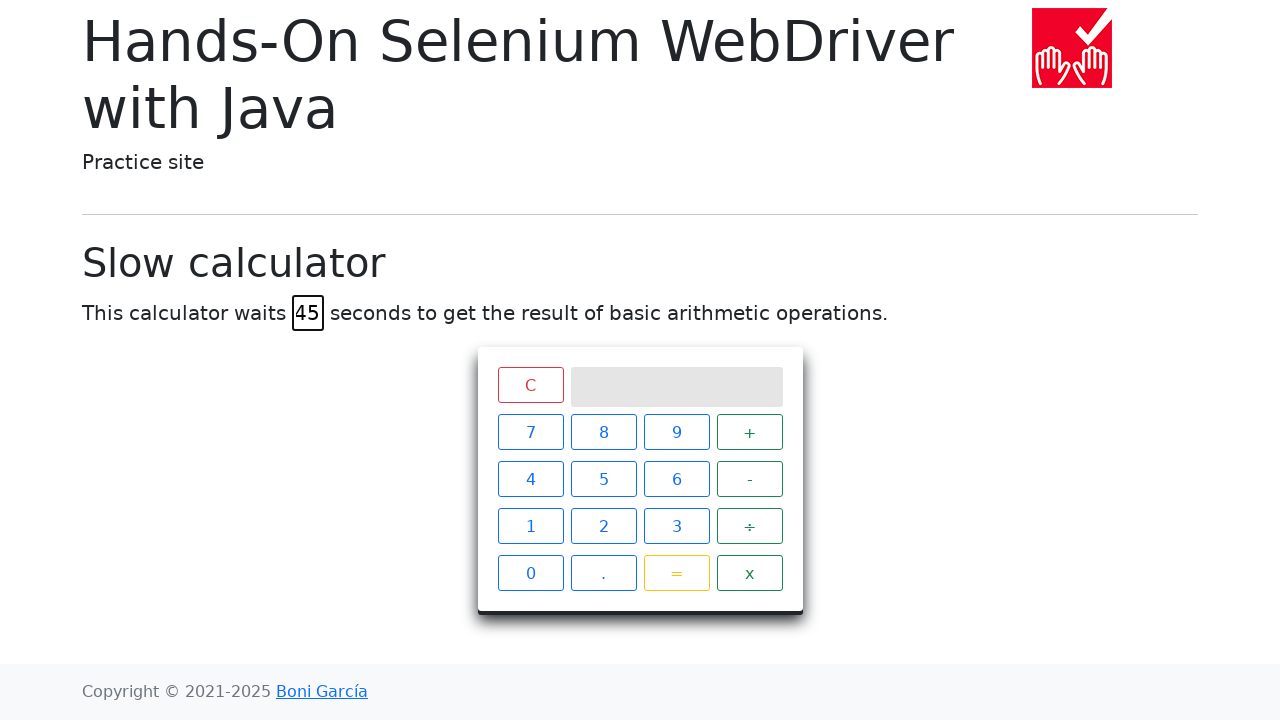

Clicked button 7 at (530, 432) on xpath=//span[@class='btn btn-outline-primary' and text()='7']
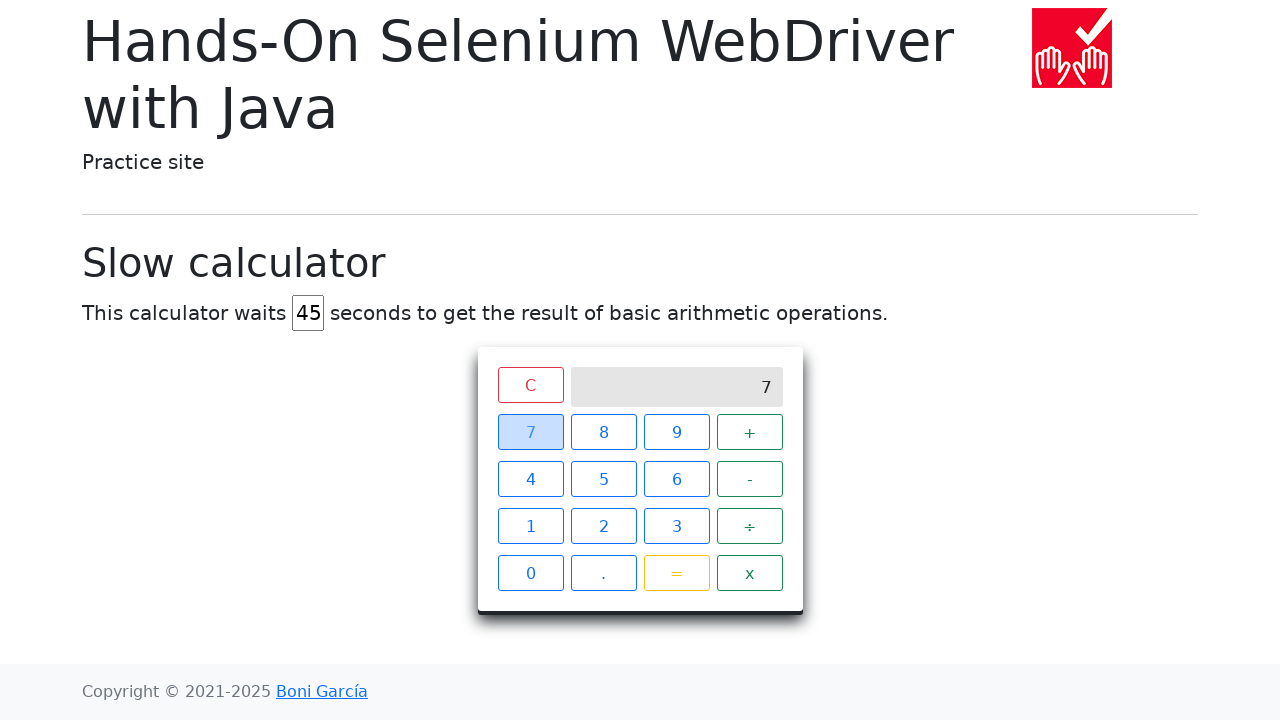

Clicked the plus button at (750, 432) on xpath=//*[@id='calculator']/div[2]/span[4]
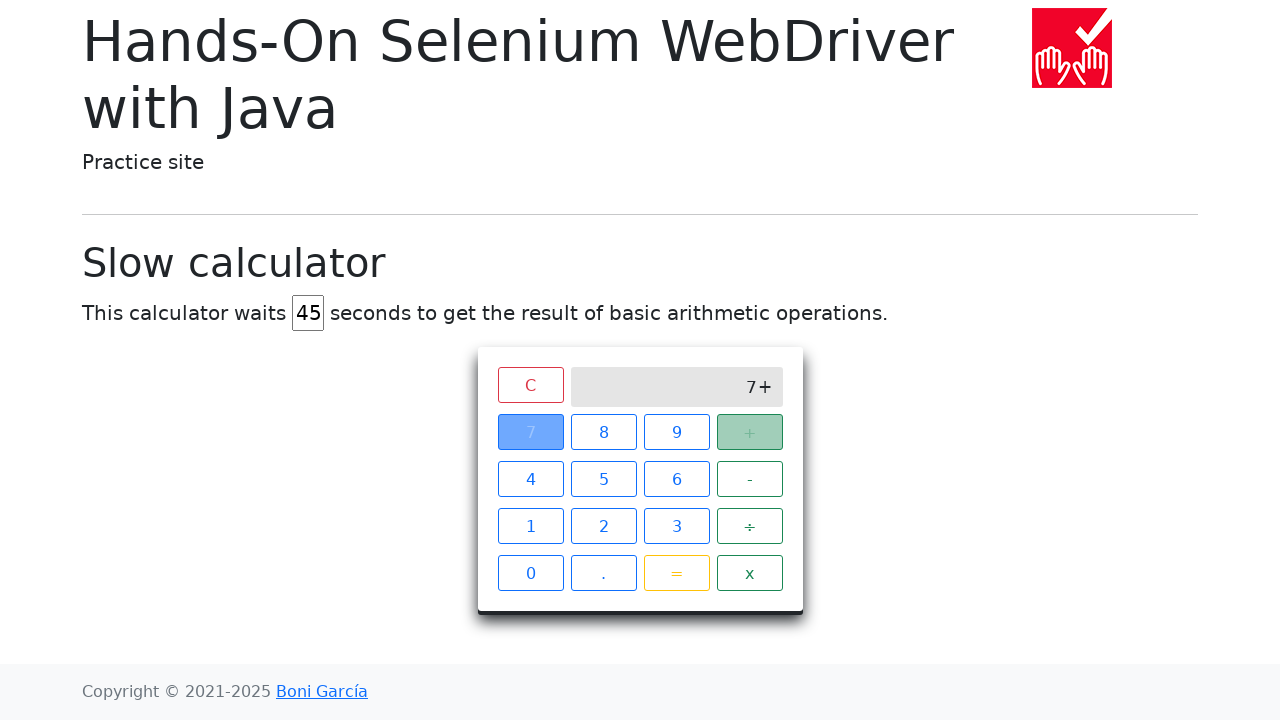

Clicked button 8 at (604, 432) on xpath=//span[@class='btn btn-outline-primary' and text()='8']
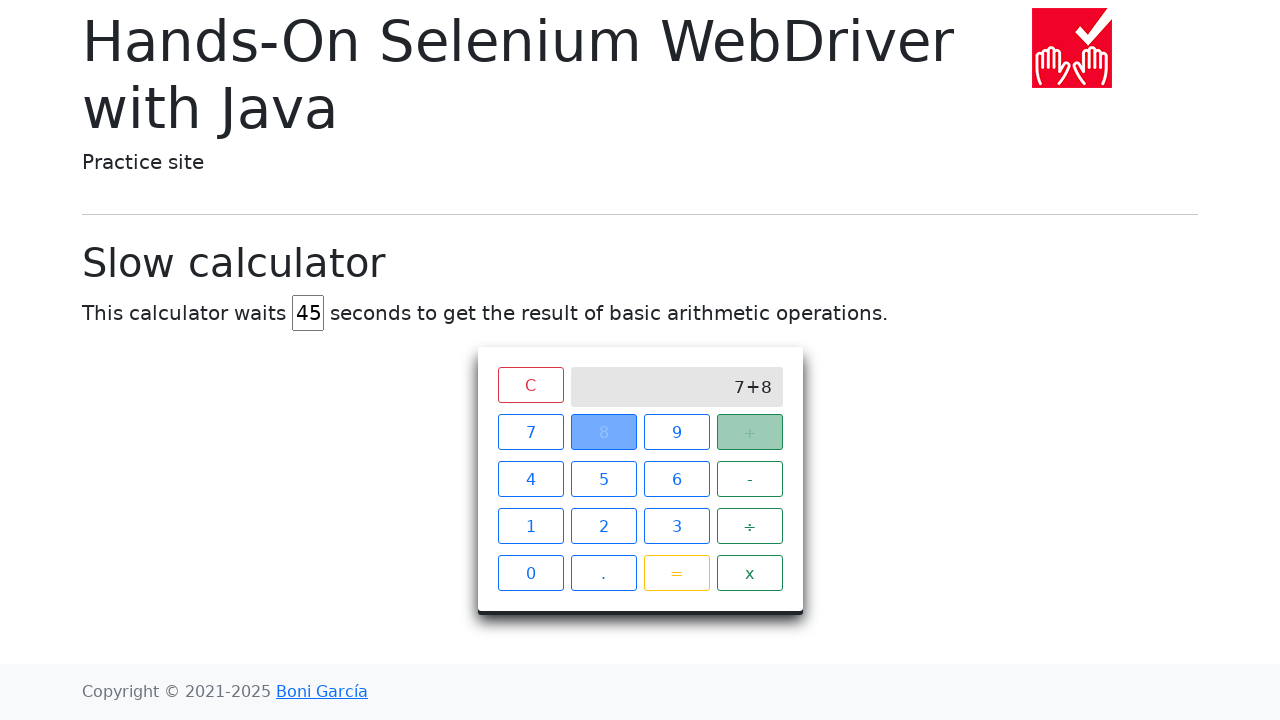

Clicked the equals button at (676, 573) on xpath=//*[@id='calculator']/div[2]/span[15]
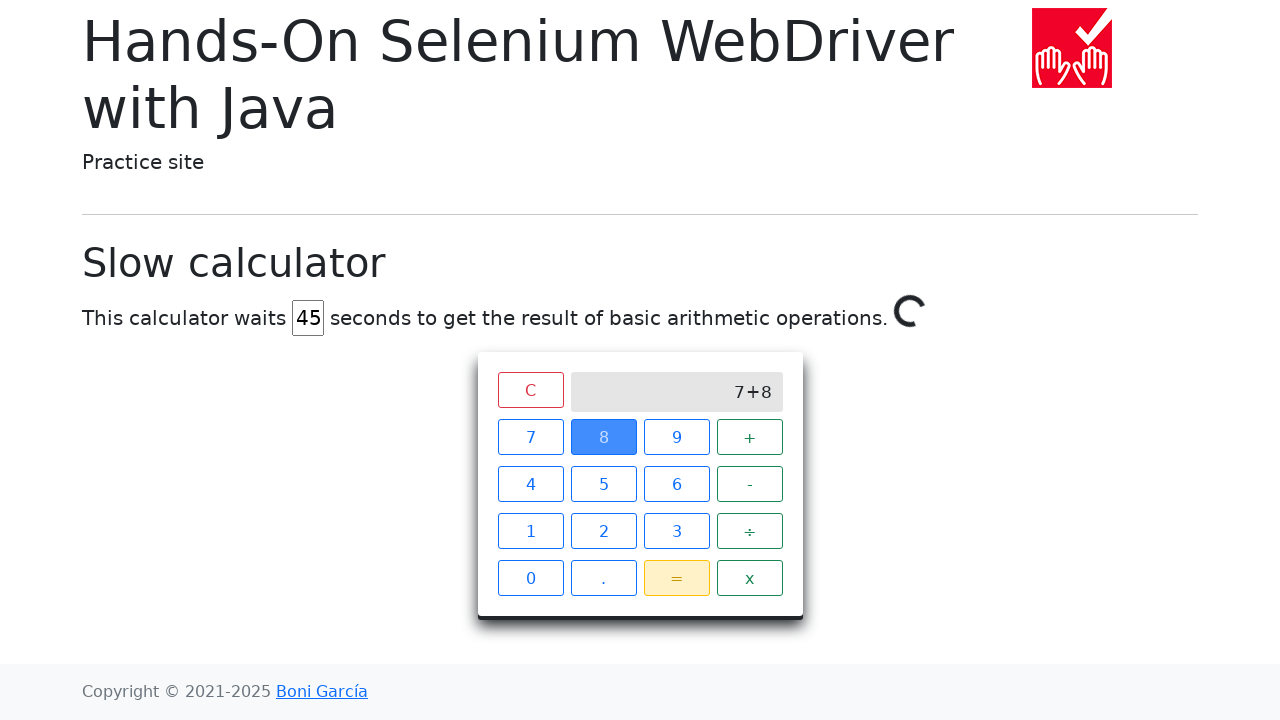

Calculation result 15 displayed after 45-second delay
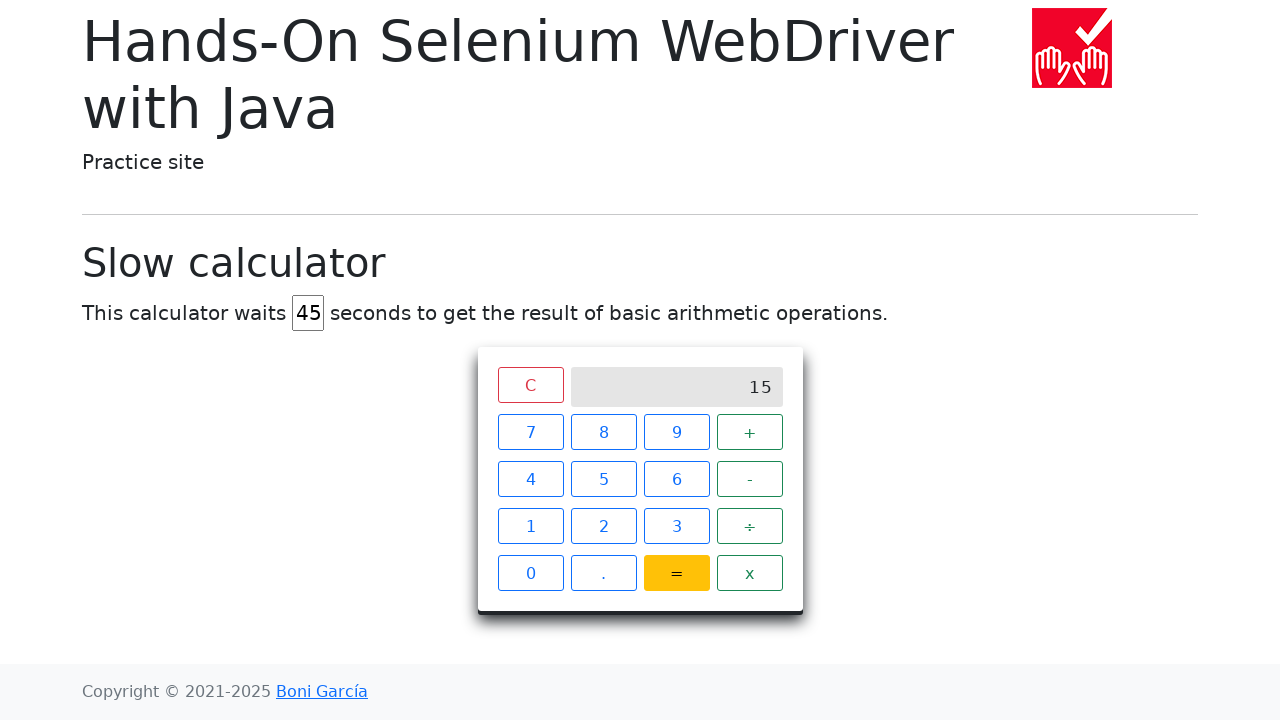

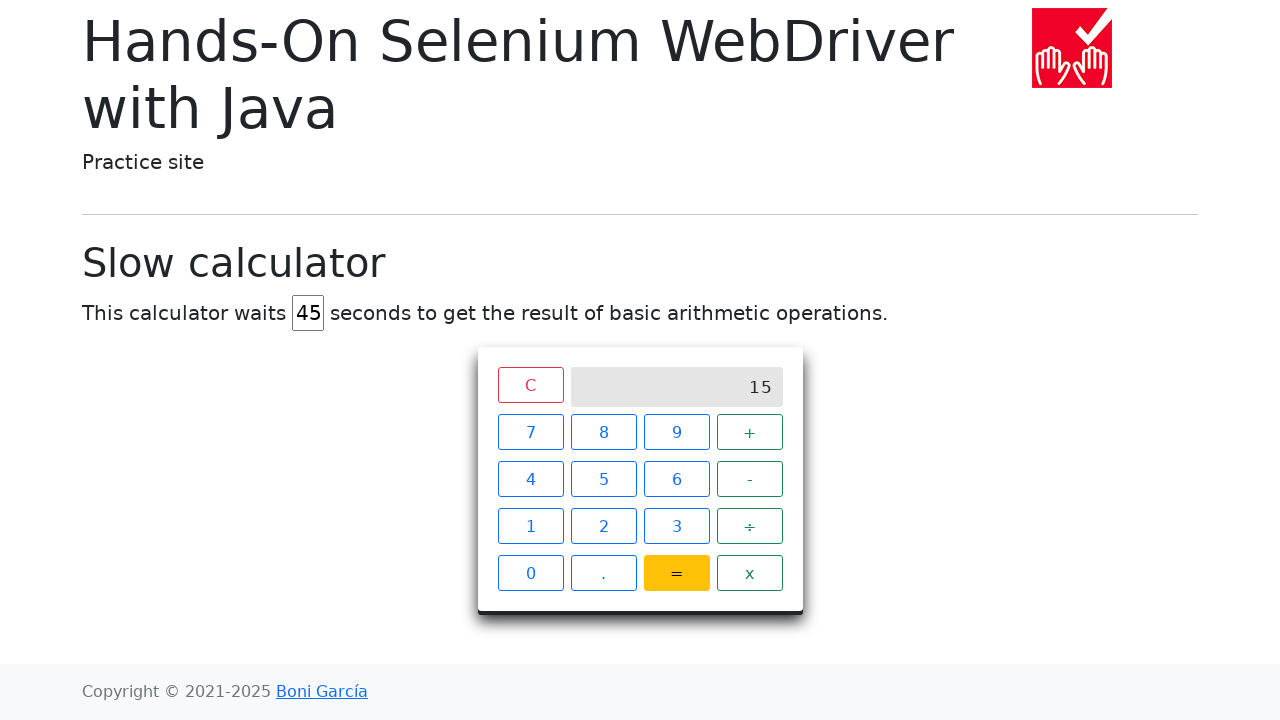